Tests a demo page by filling an input field with text and clicking a button

Starting URL: https://seleniumbase.io/demo_page

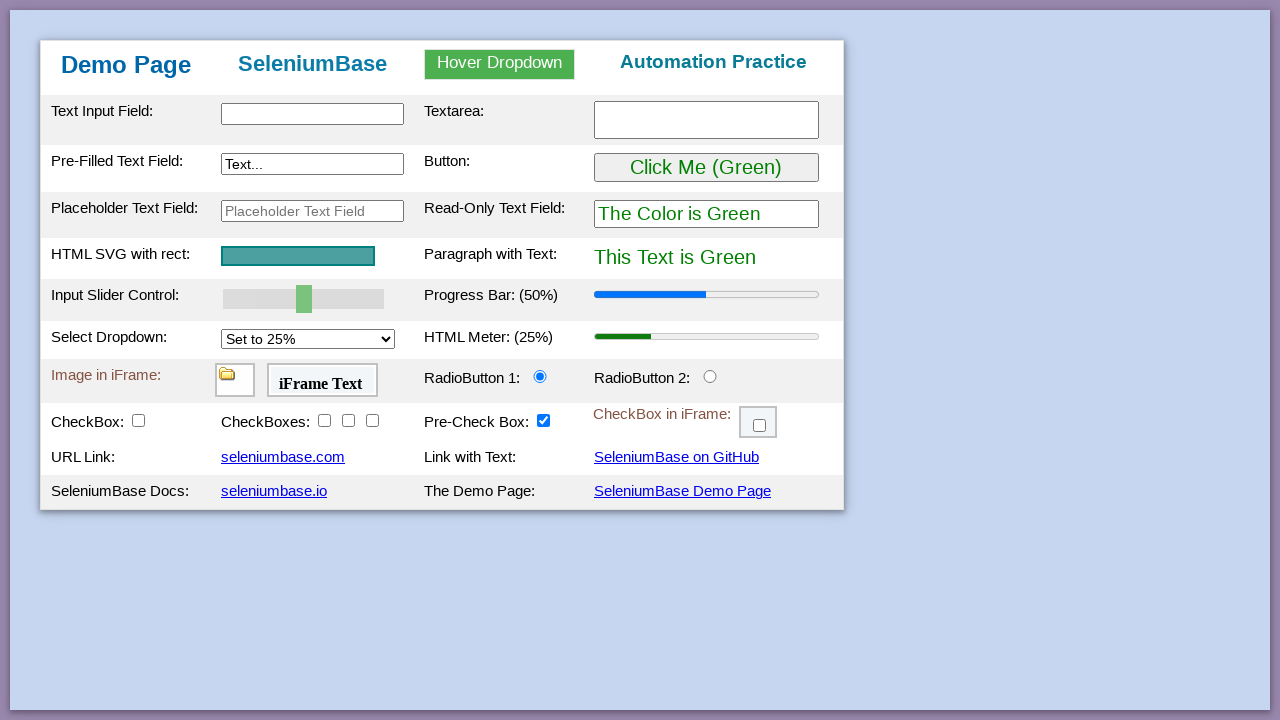

Filled input field with 'Text' on input
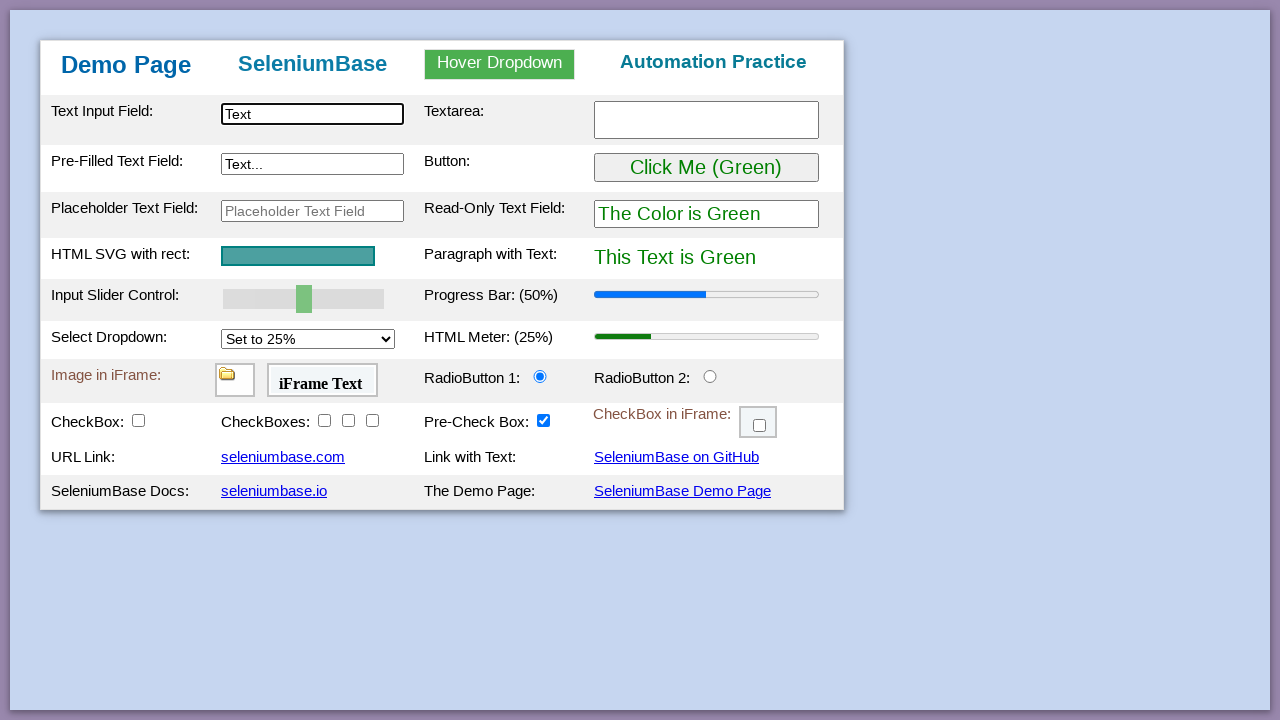

Clicked the button at (706, 168) on button
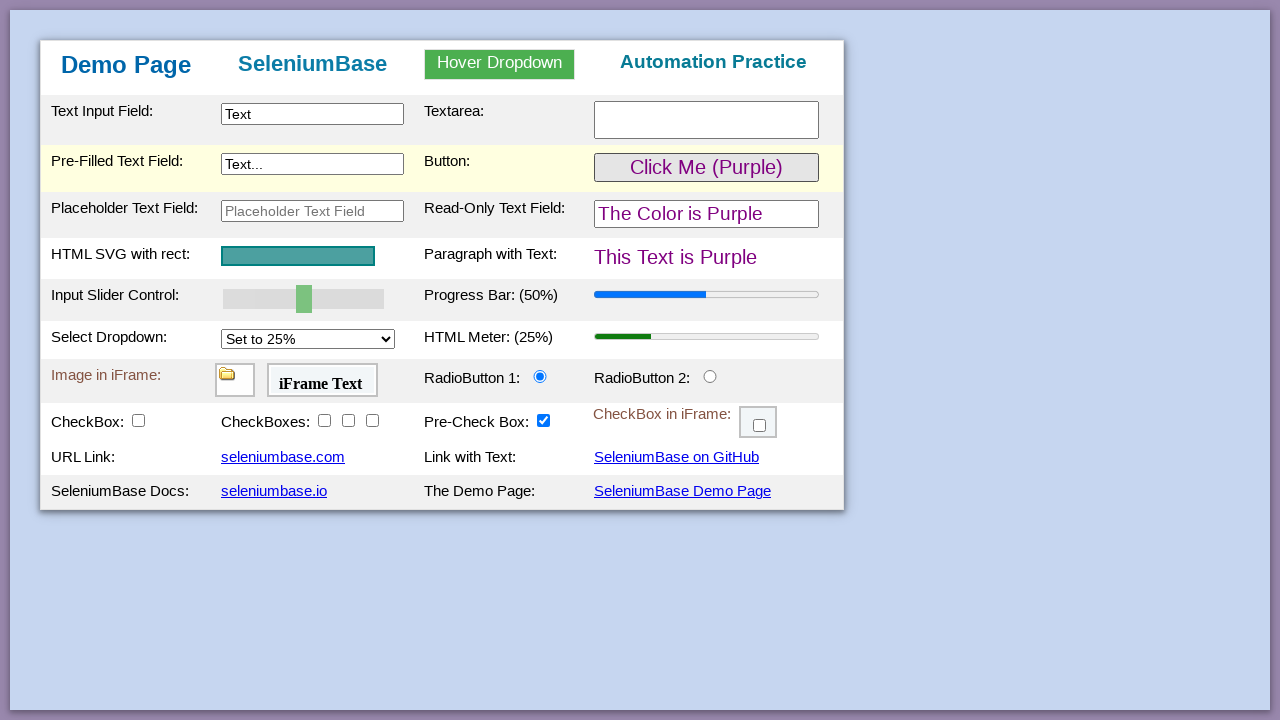

Waited 2000ms for action to complete
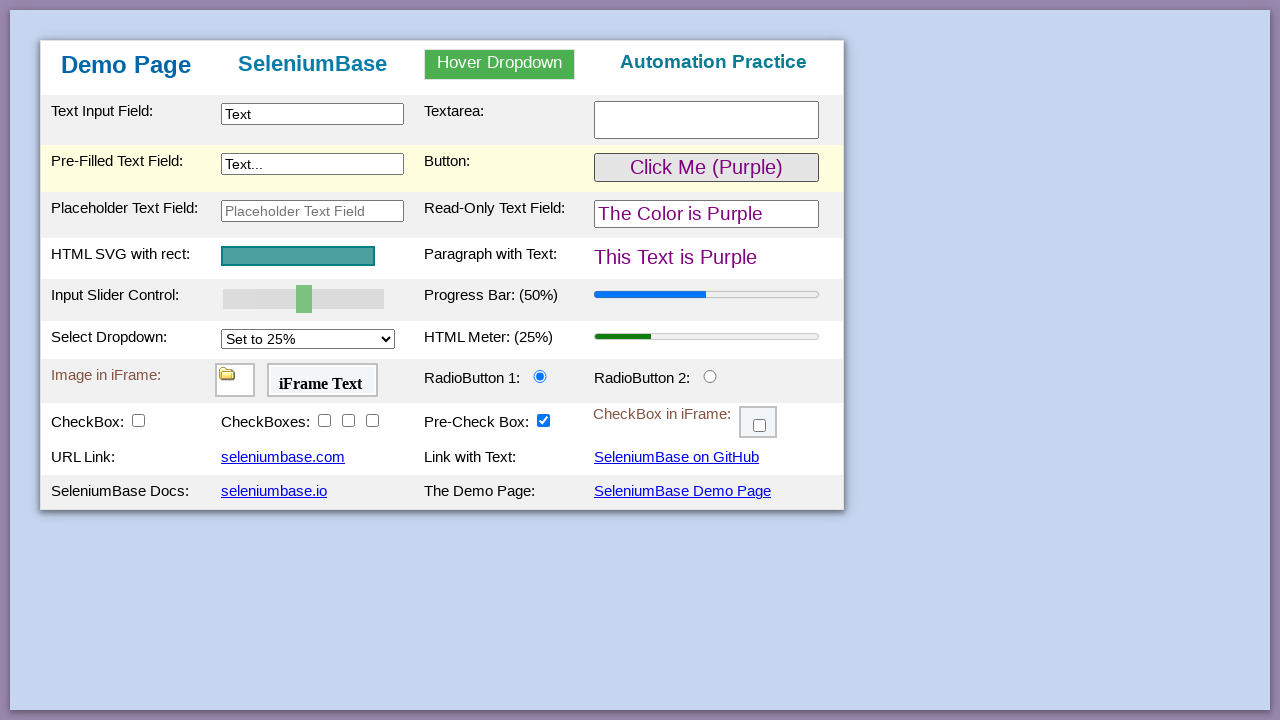

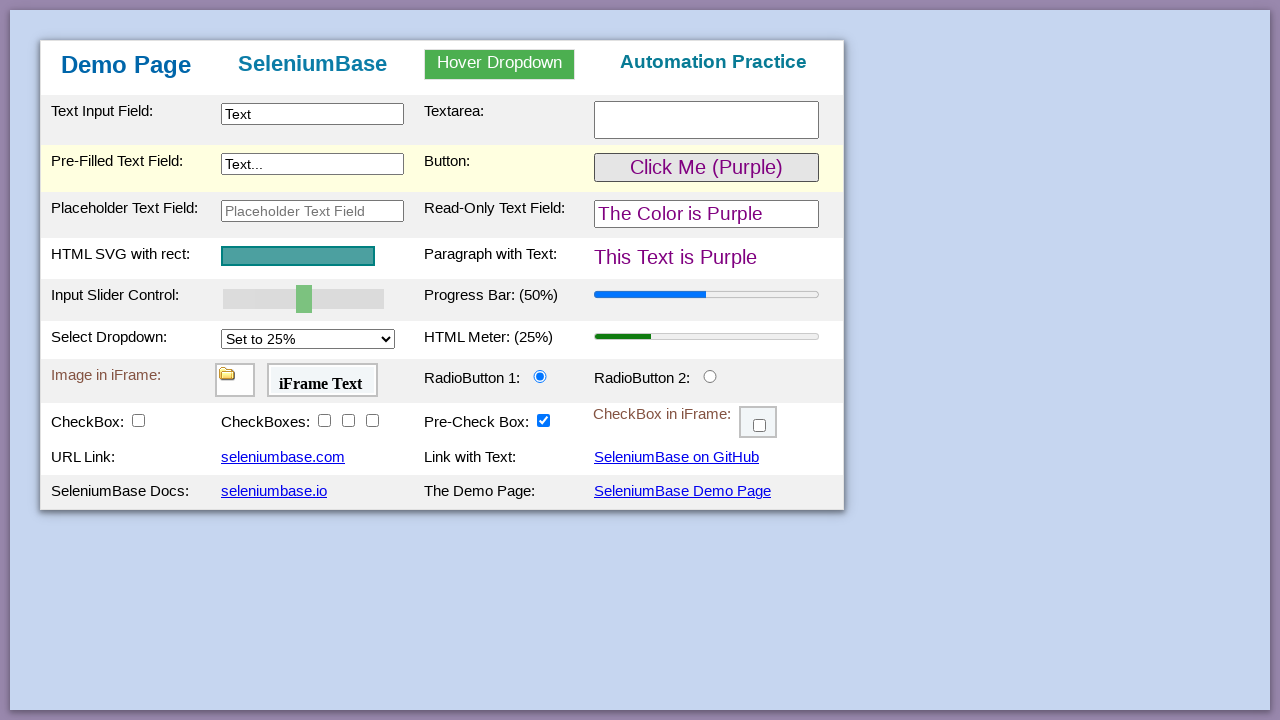